Tests keyboard key press functionality by sending SPACE and TAB keys to the page and verifying the displayed result text matches the expected key pressed.

Starting URL: http://the-internet.herokuapp.com/key_presses

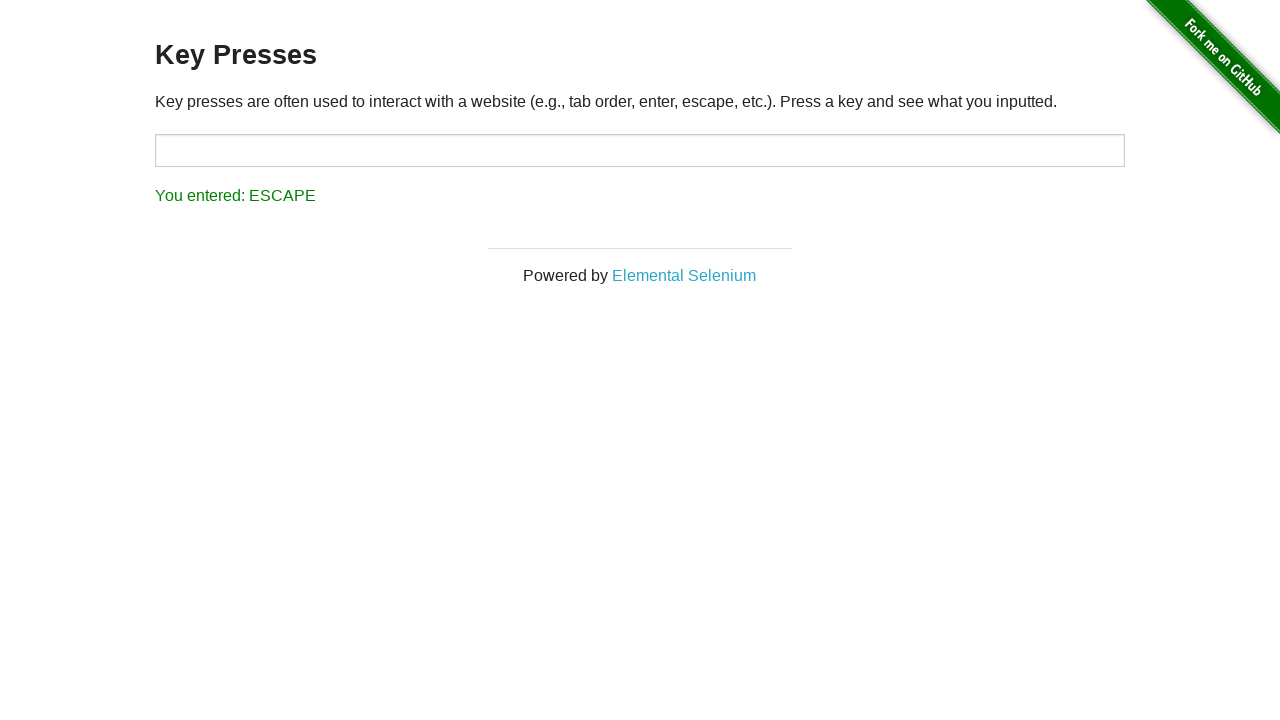

Pressed SPACE key on the example element on .example
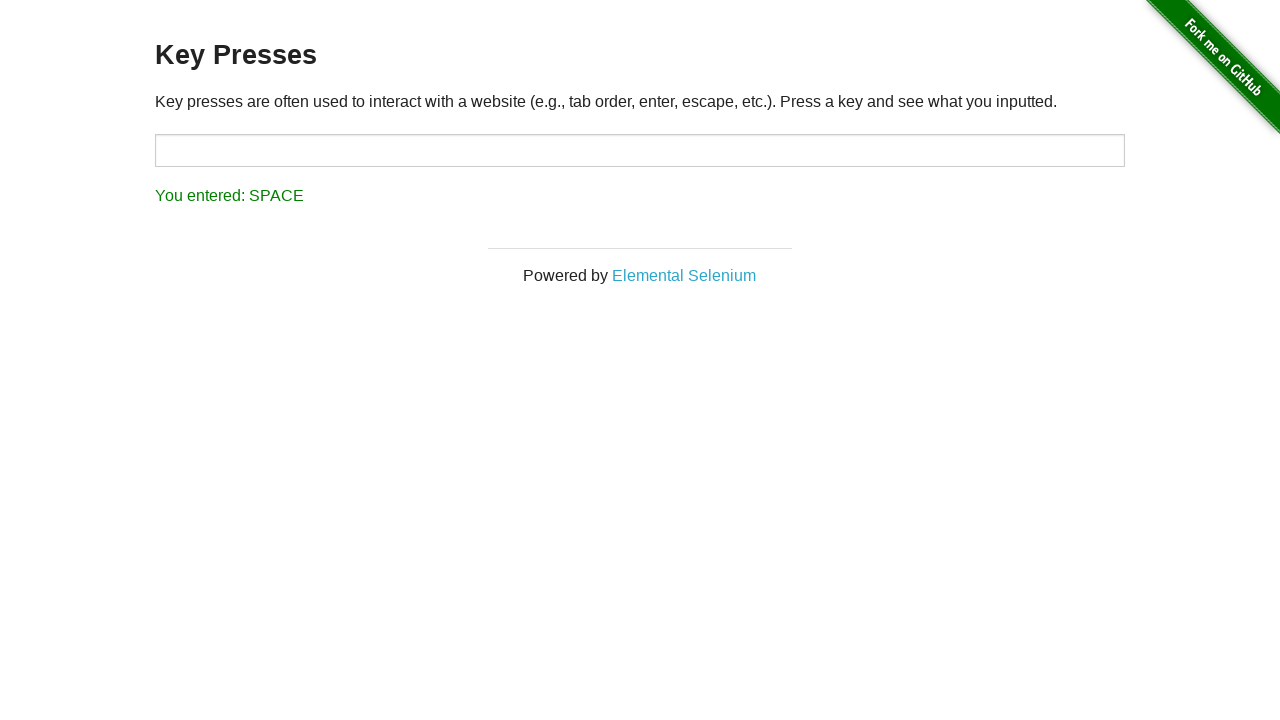

Verified result text matches 'You entered: SPACE'
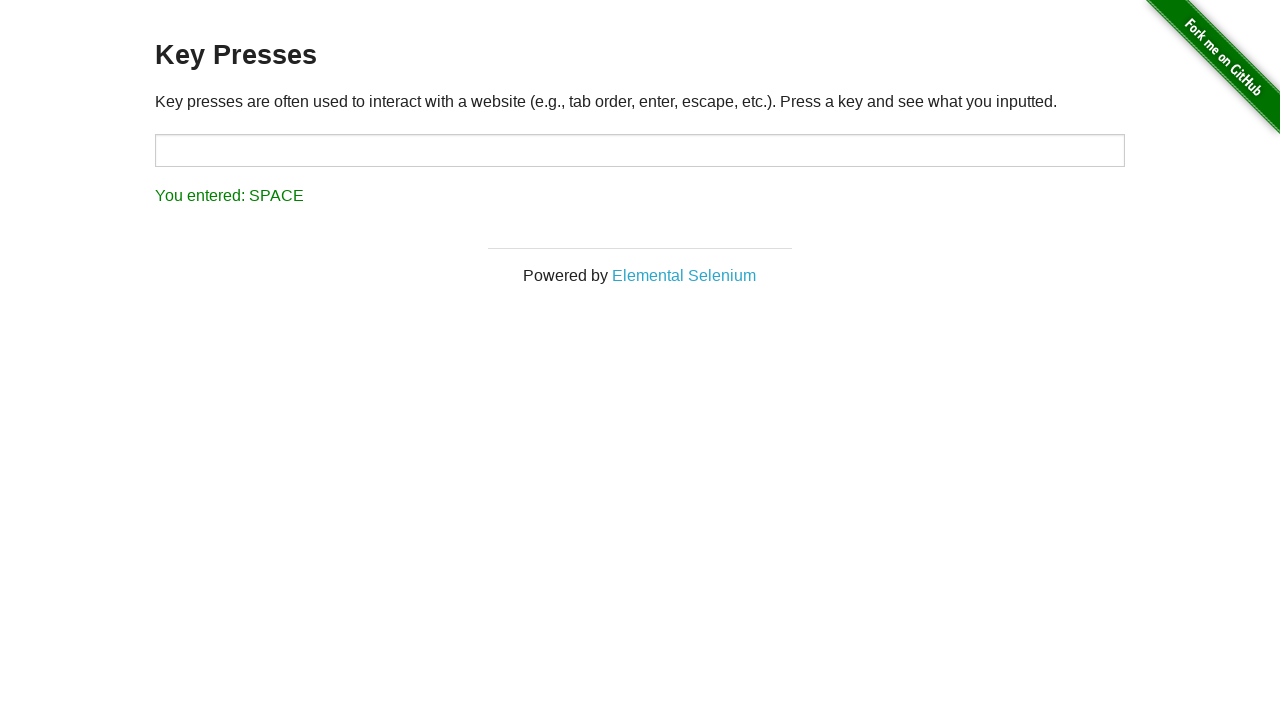

Pressed TAB key on the page
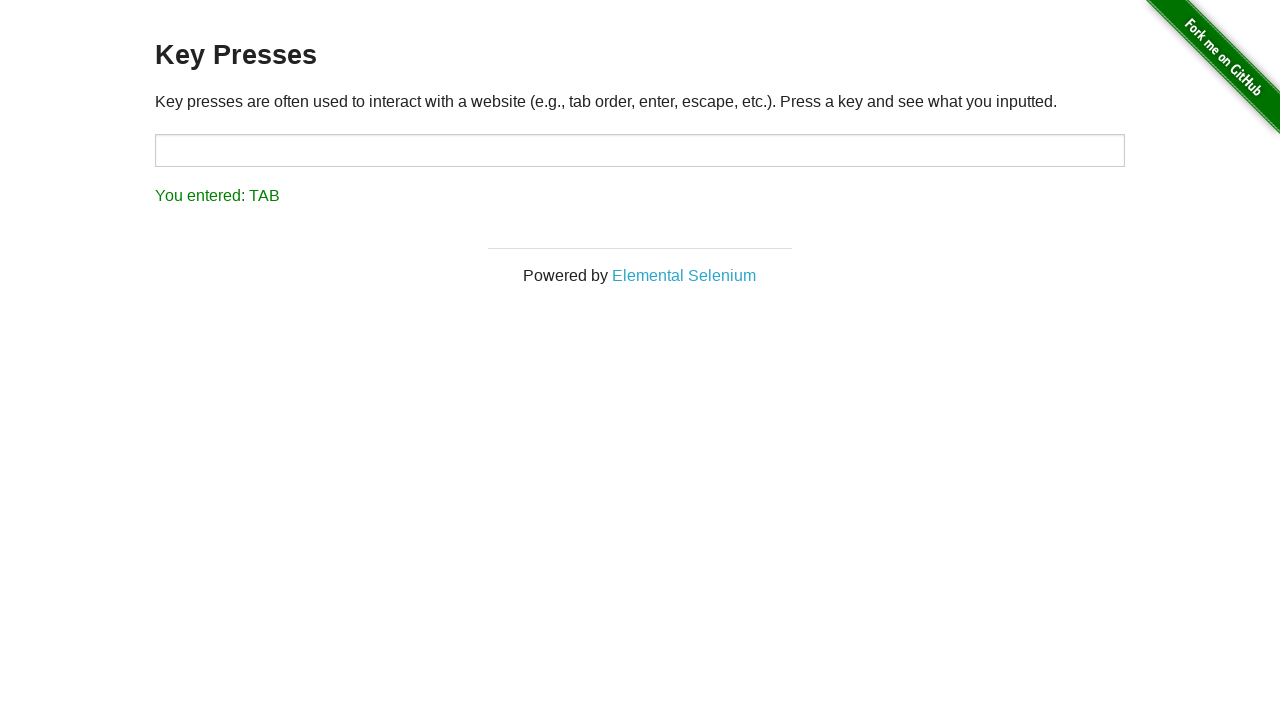

Verified result text matches 'You entered: TAB'
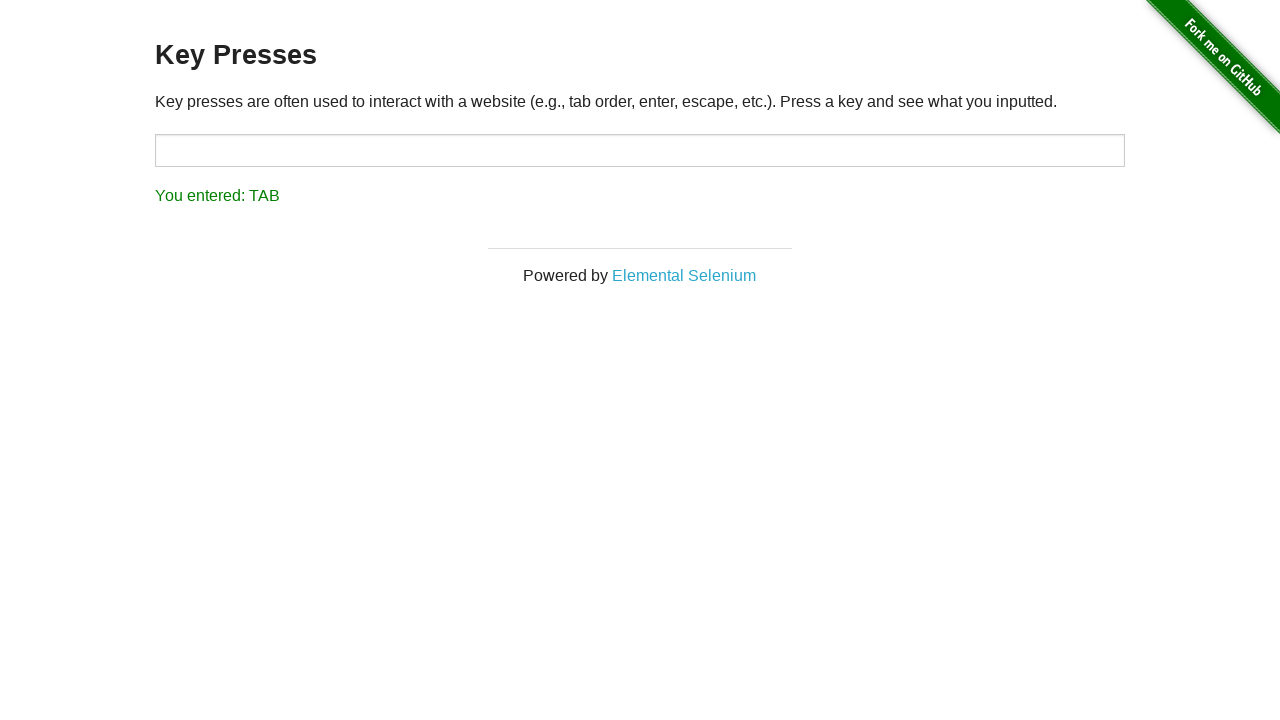

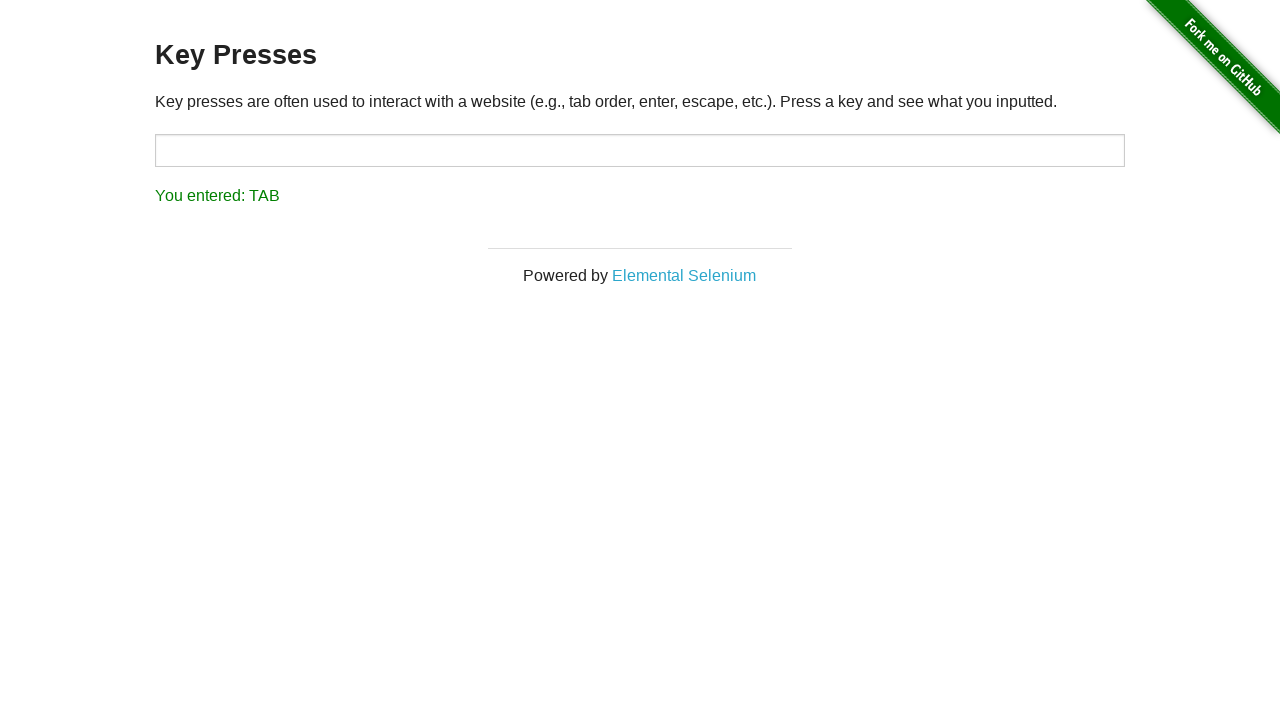